Tests sorting functionality by clicking the column header sort button and verifying the table data can be sorted

Starting URL: https://rahulshettyacademy.com/seleniumPractise/#/offers

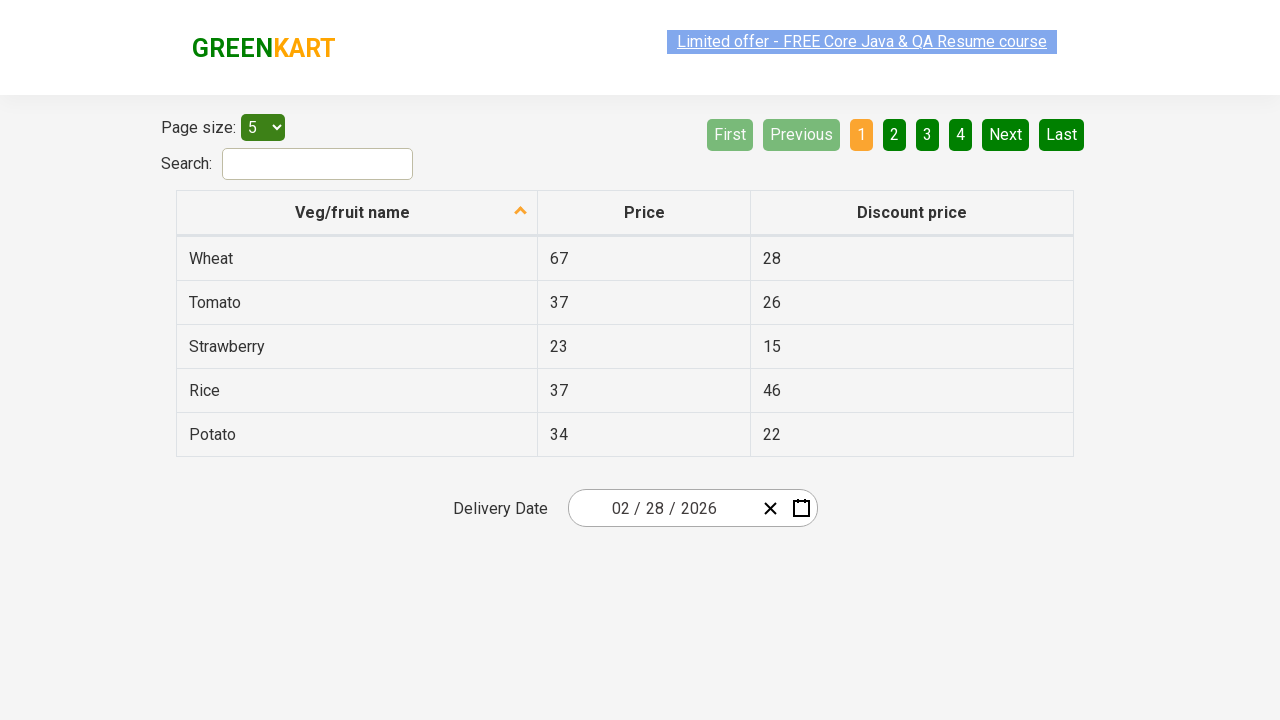

Clicked sort button on first column header at (357, 213) on xpath=//*[@role='columnheader'][1]
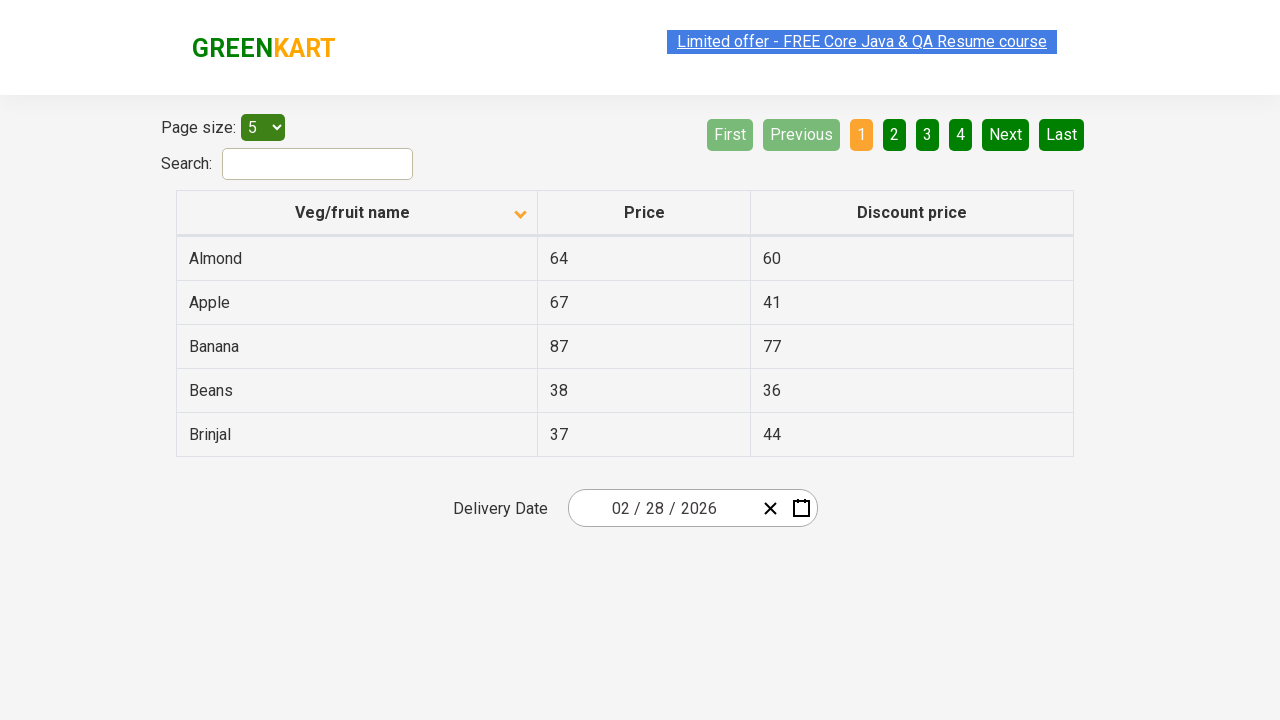

Table data sorted and first column cells are visible
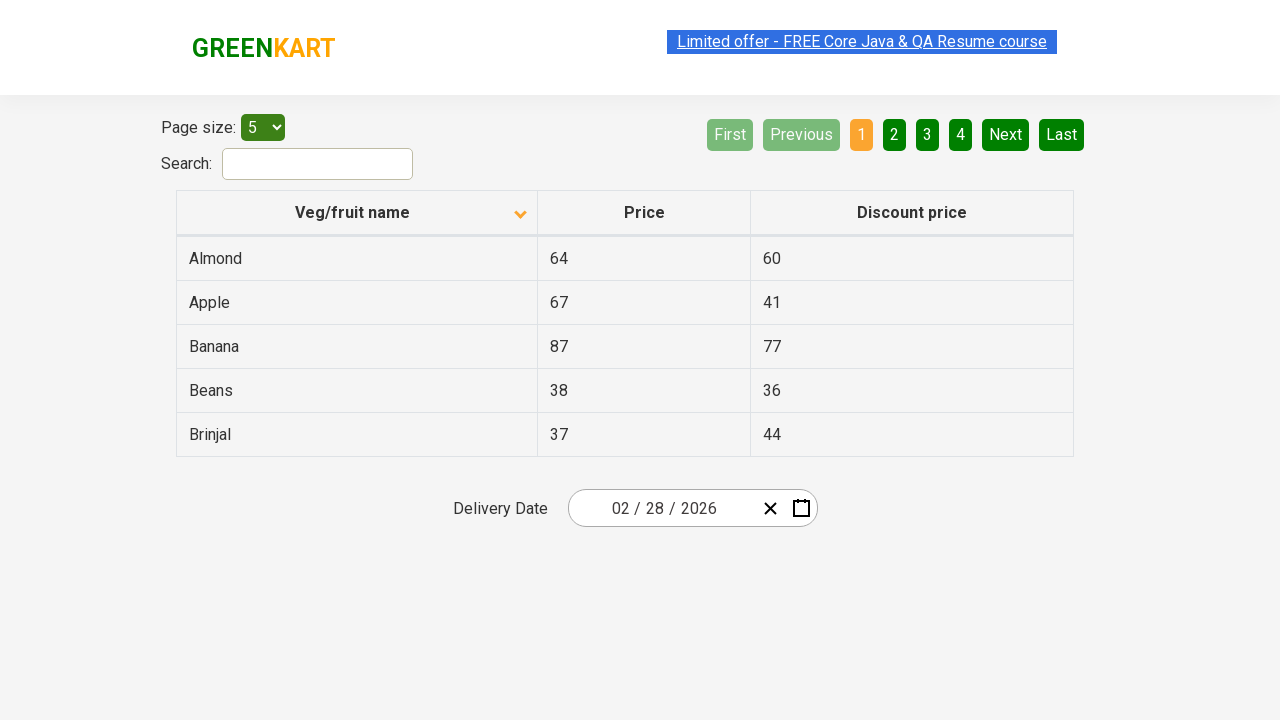

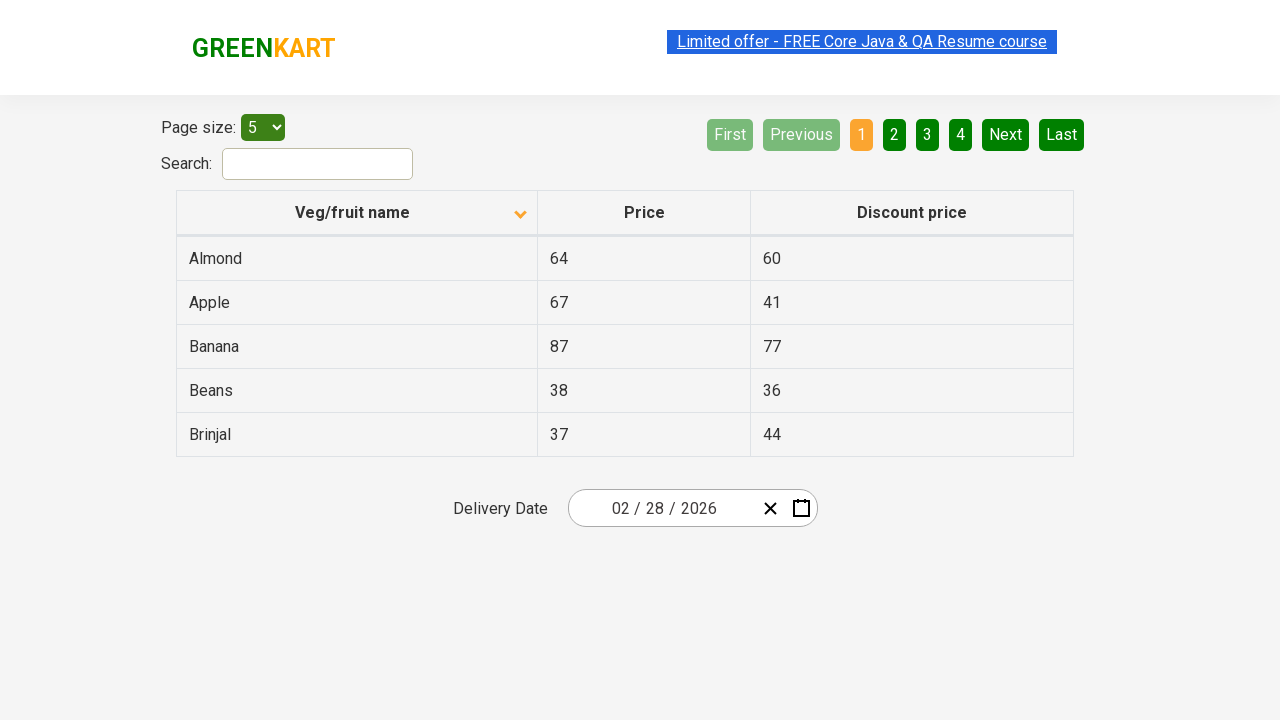